Tests the train search functionality on erail.in by entering source station (Chennai - MS) and destination station (Madurai - MDU) and verifying that train results are displayed.

Starting URL: https://erail.in/

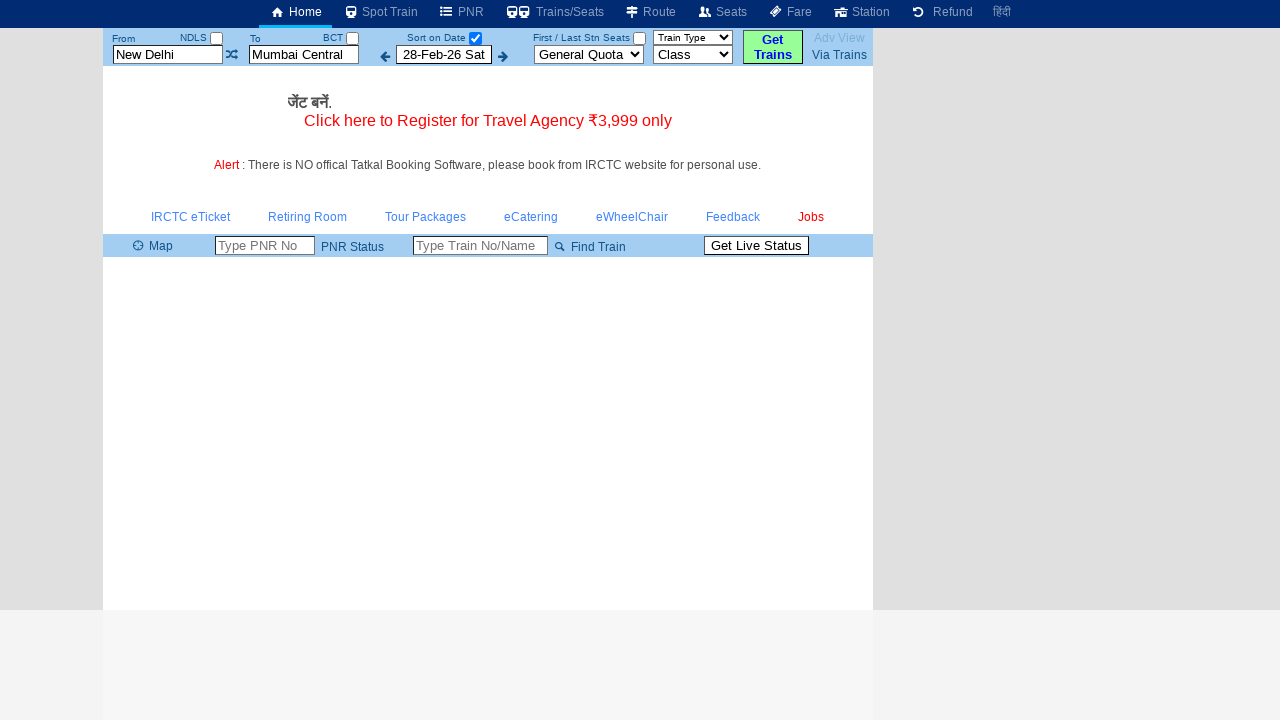

Cleared the 'From' station field on input#txtStationFrom
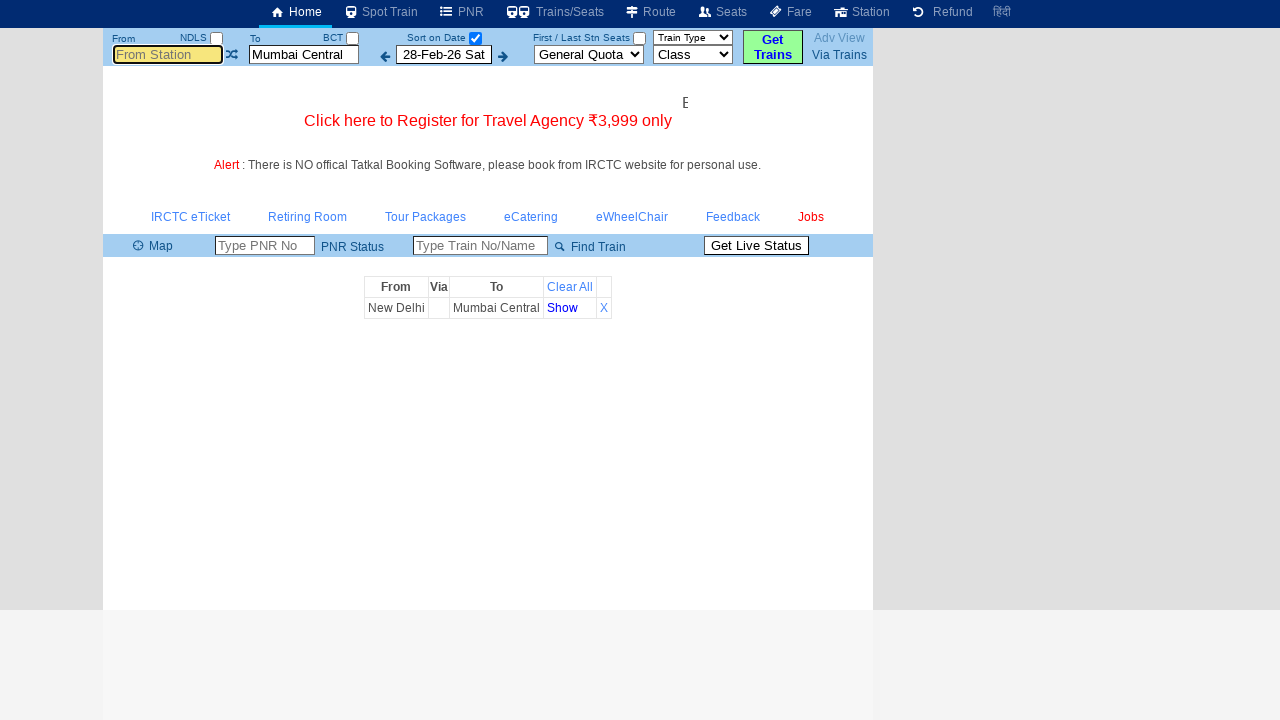

Filled 'From' station field with 'MS' (Chennai) on input#txtStationFrom
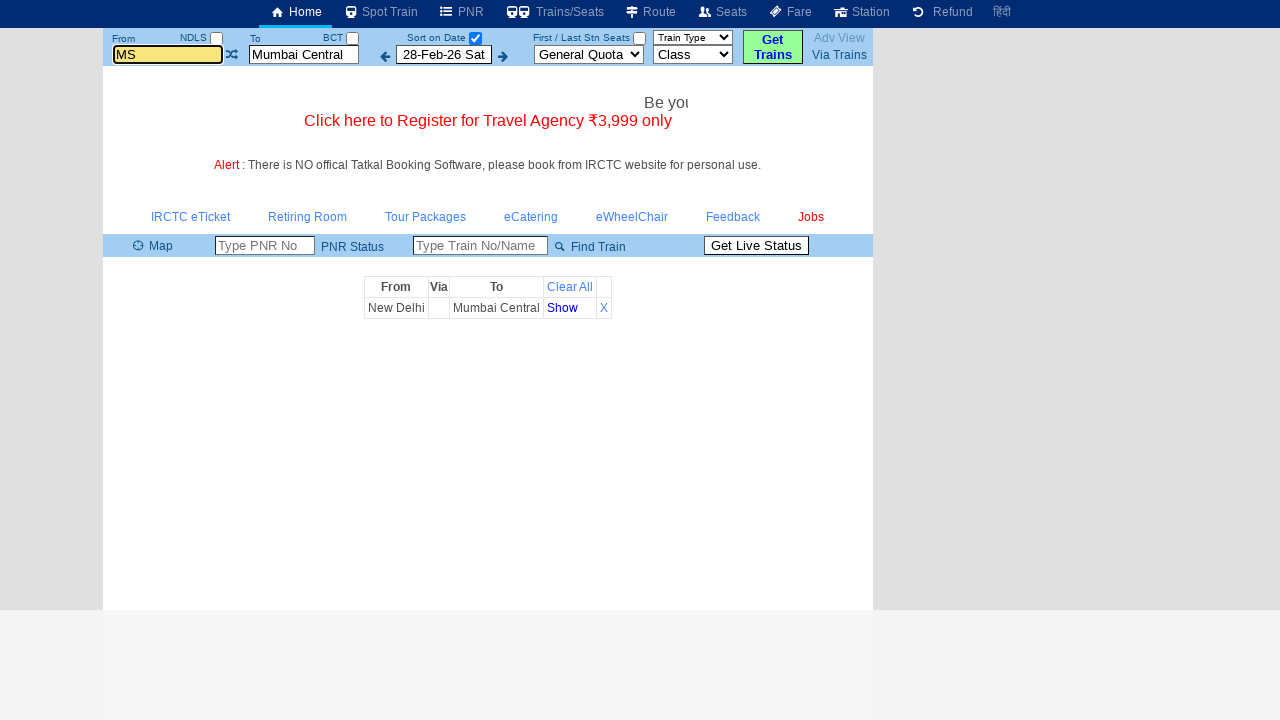

Pressed Tab to move to next field
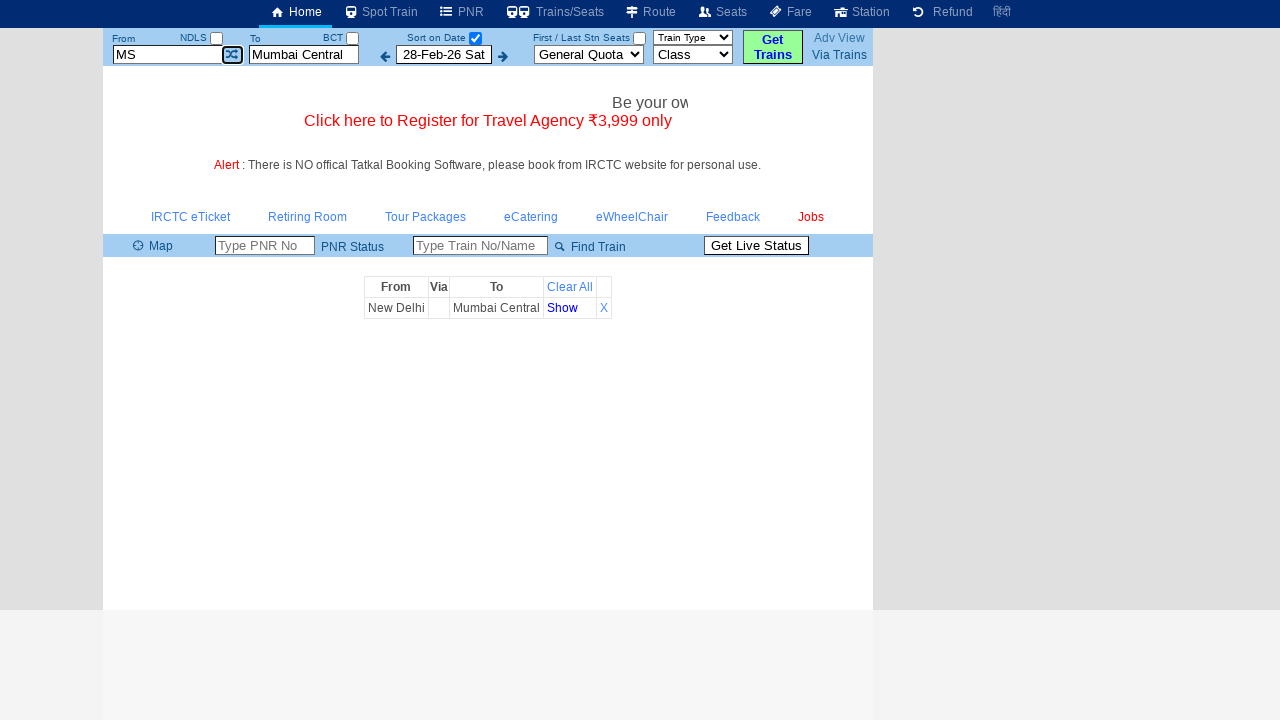

Cleared the 'To' station field on input#txtStationTo
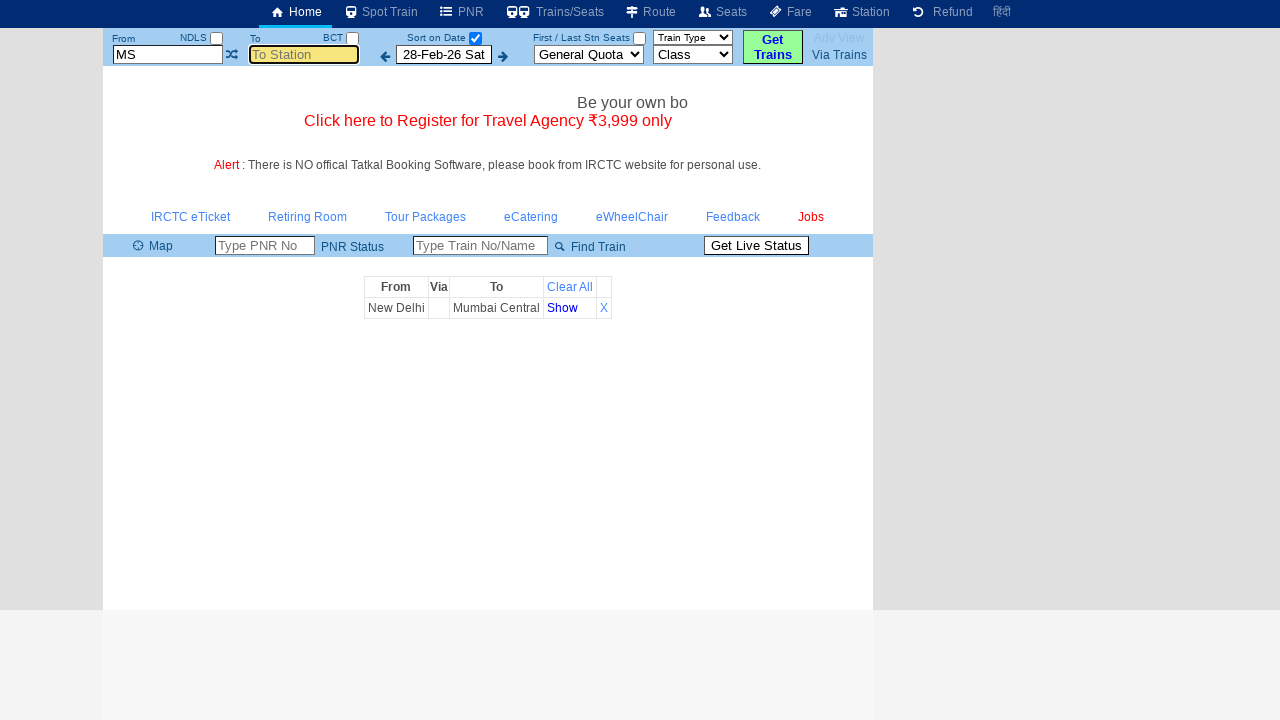

Filled 'To' station field with 'MDU' (Madurai) on input#txtStationTo
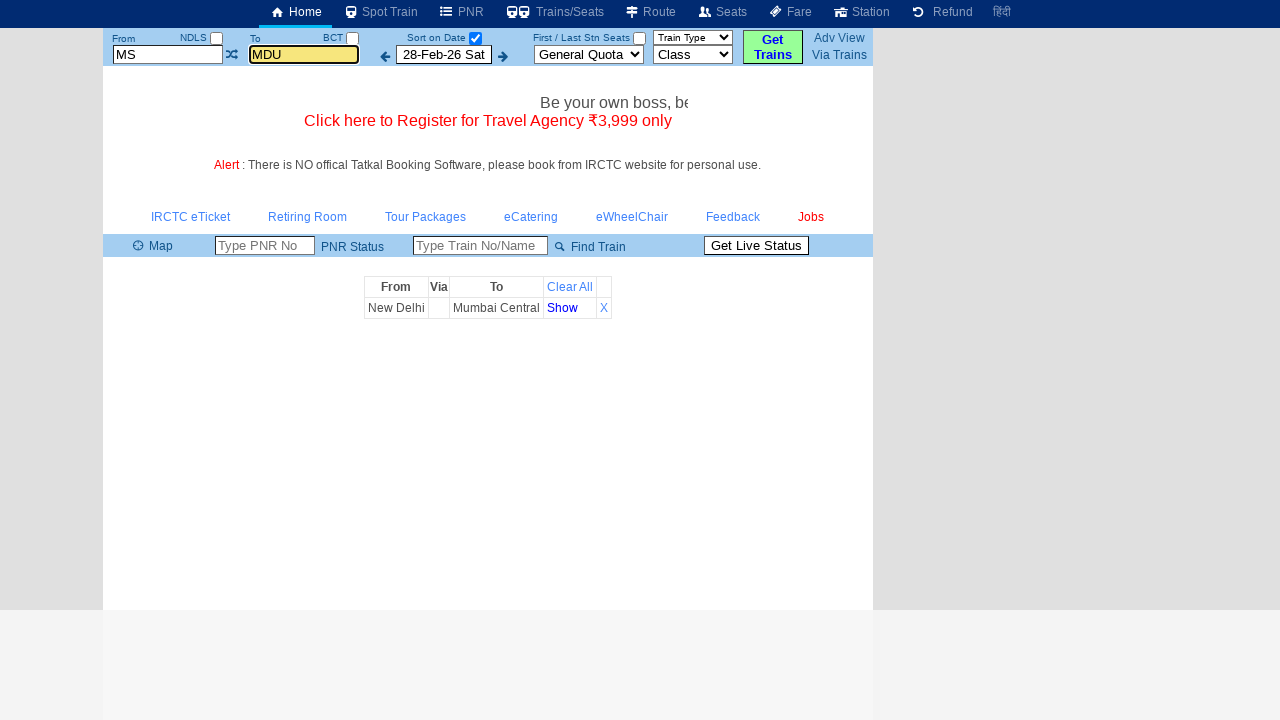

Pressed Enter to submit the train search
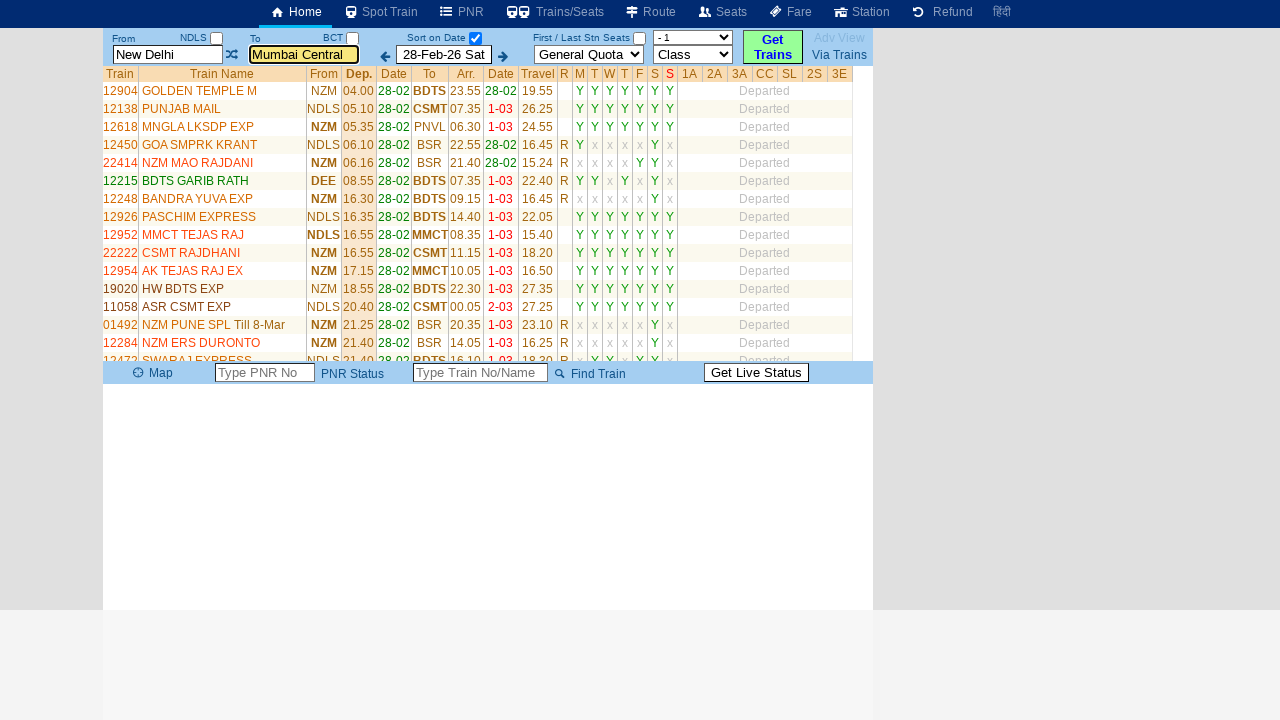

Train results table loaded successfully
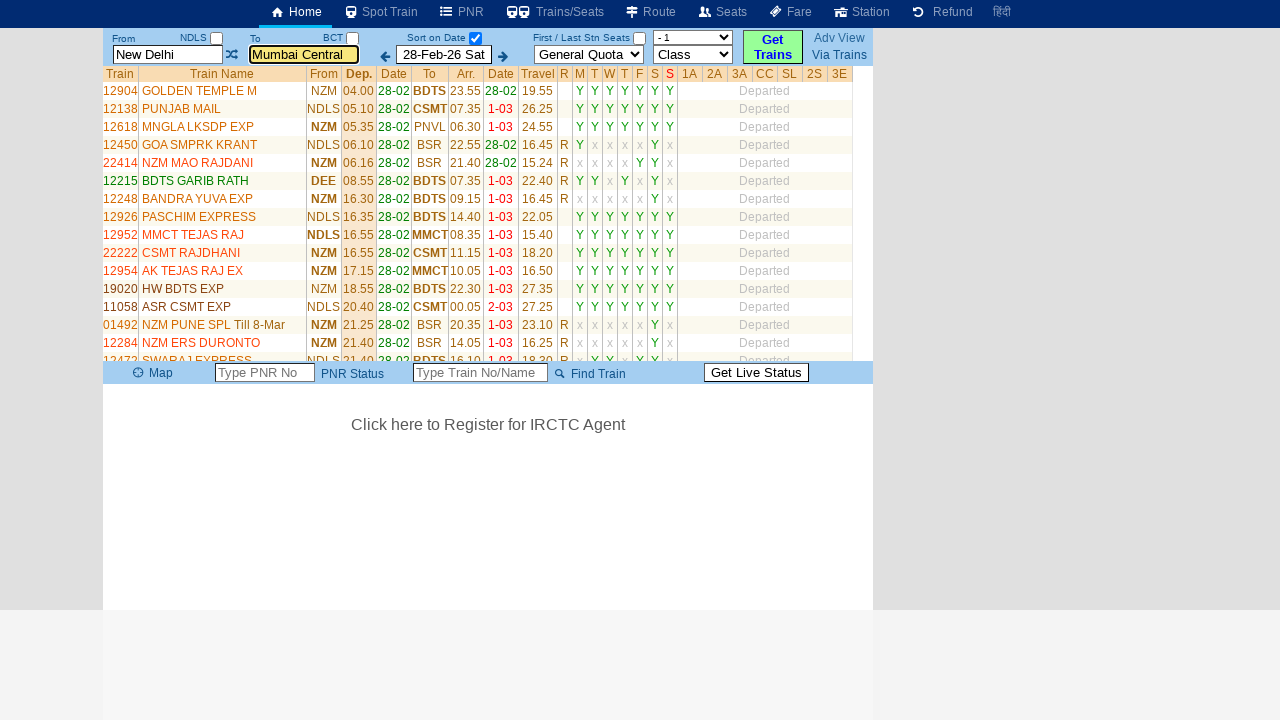

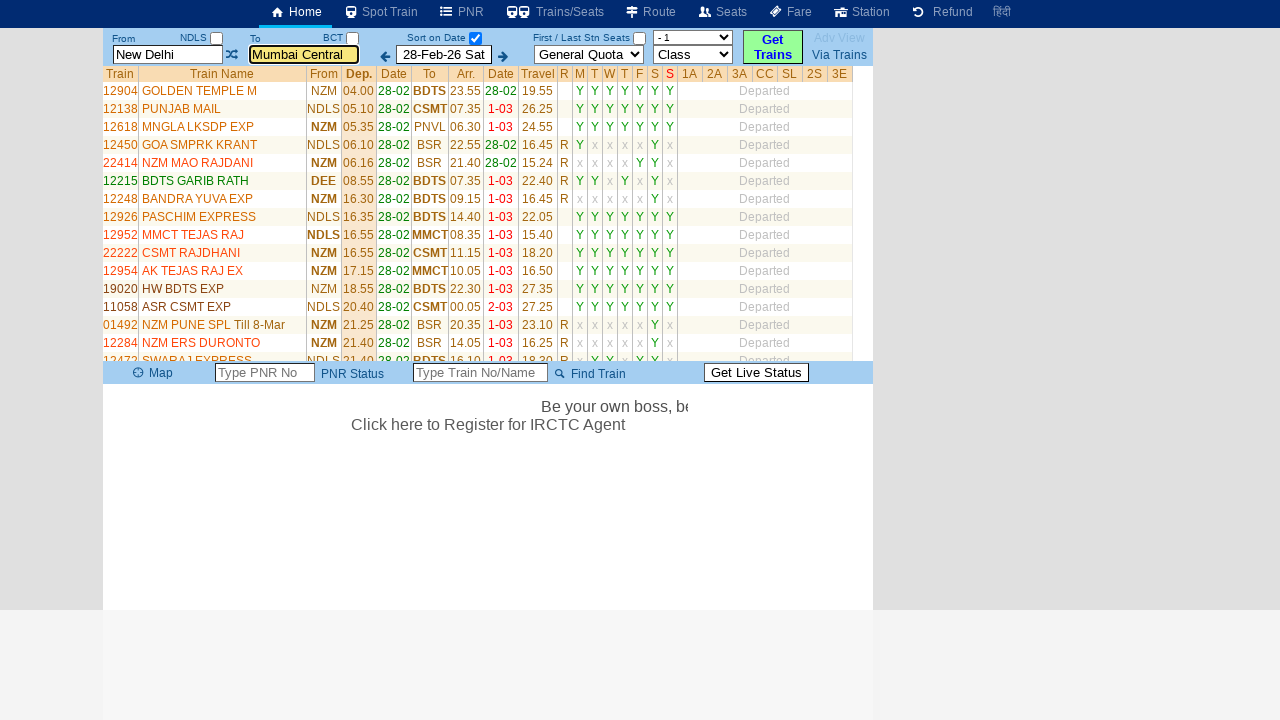